Tests link functionality by clicking a link that opens in a new tab, switching to the new tab, and verifying the banner image is displayed on the homepage.

Starting URL: https://demoqa.com/links

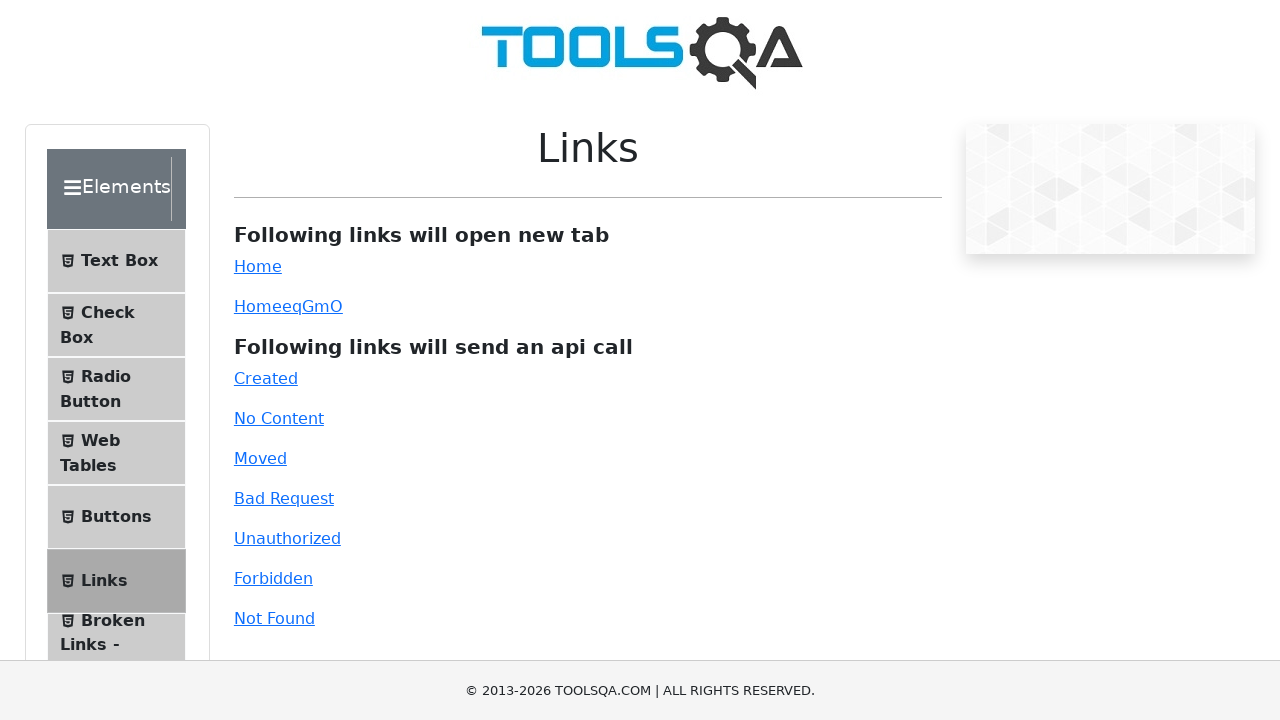

Clicked simple link that opens in new tab at (258, 266) on #simpleLink
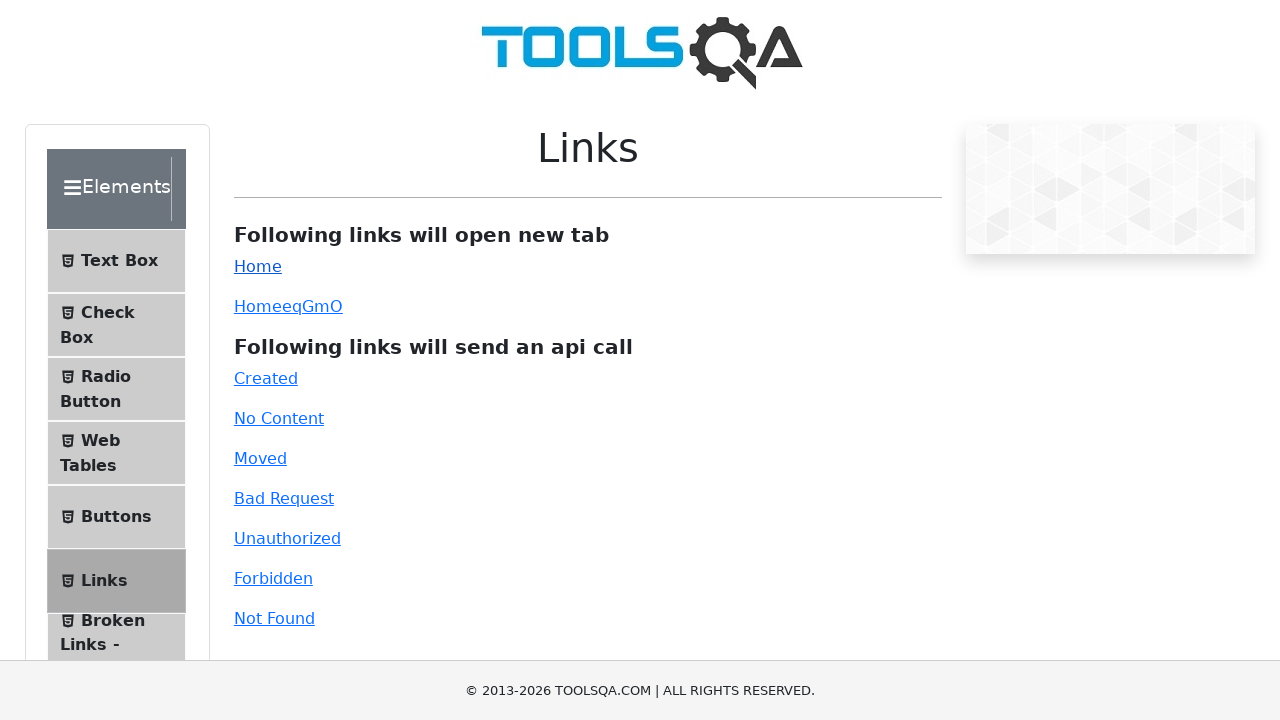

Captured new tab/page after link click
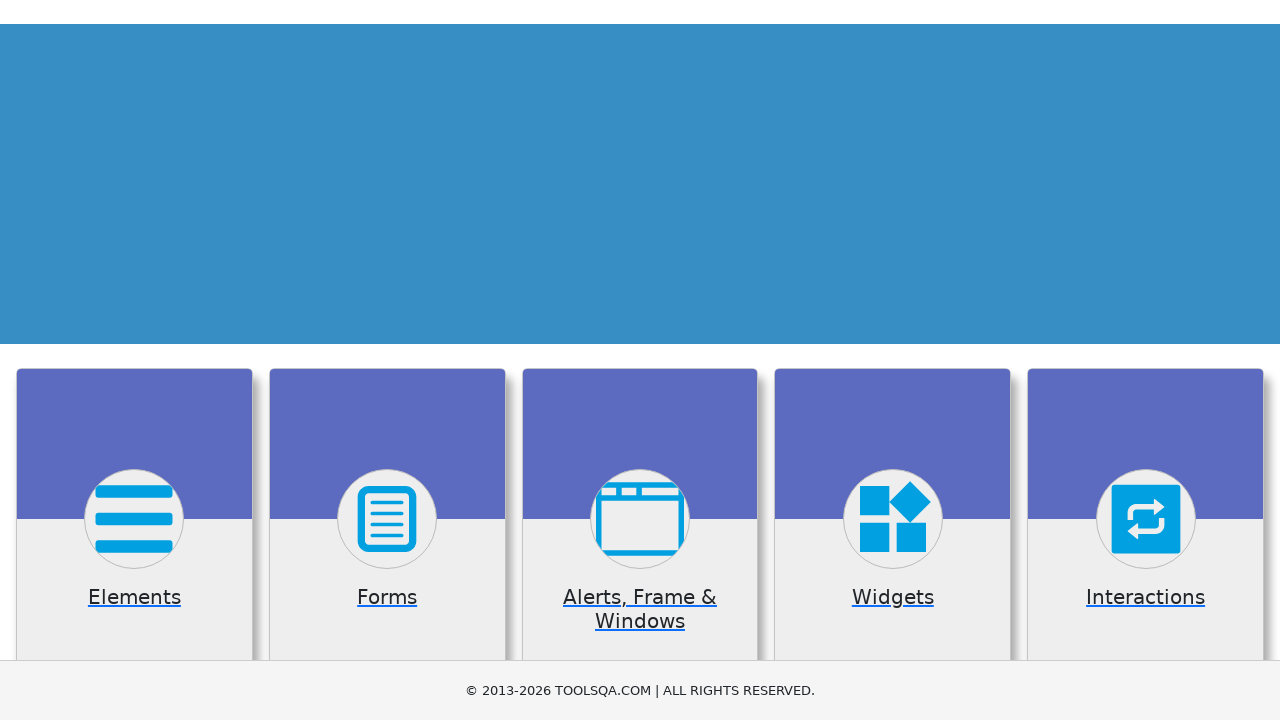

Banner image loaded on new tab homepage
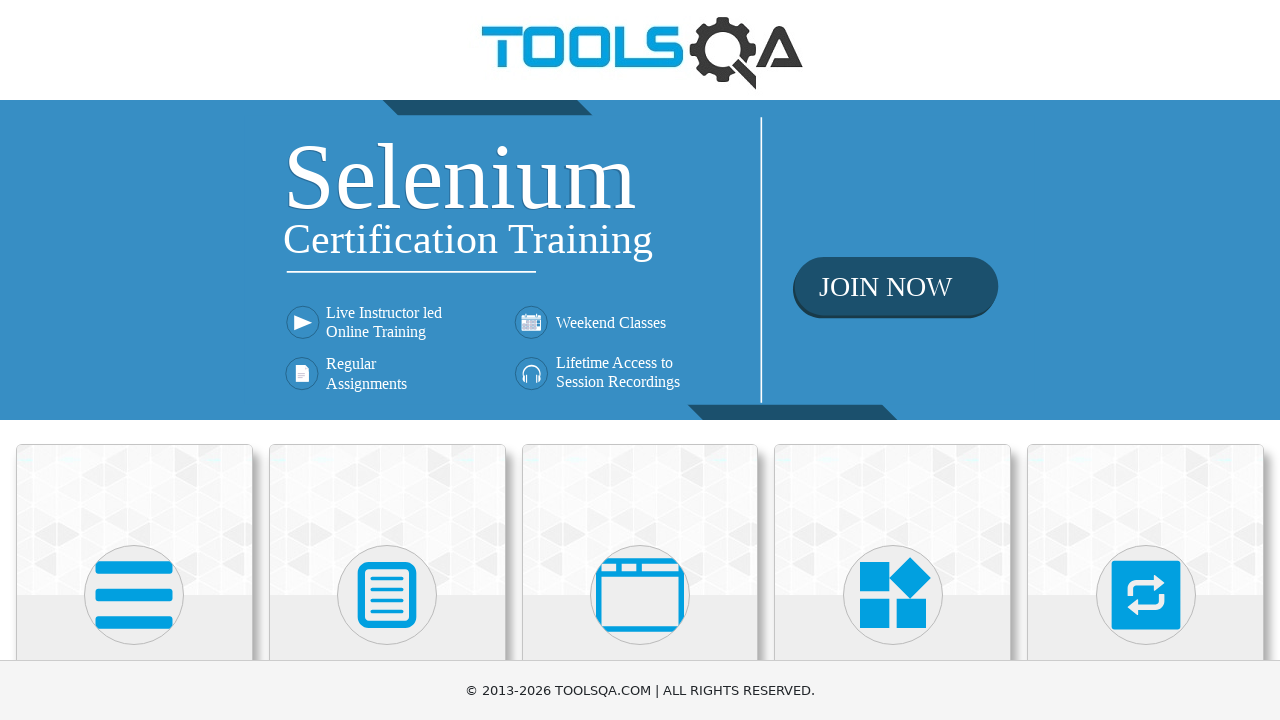

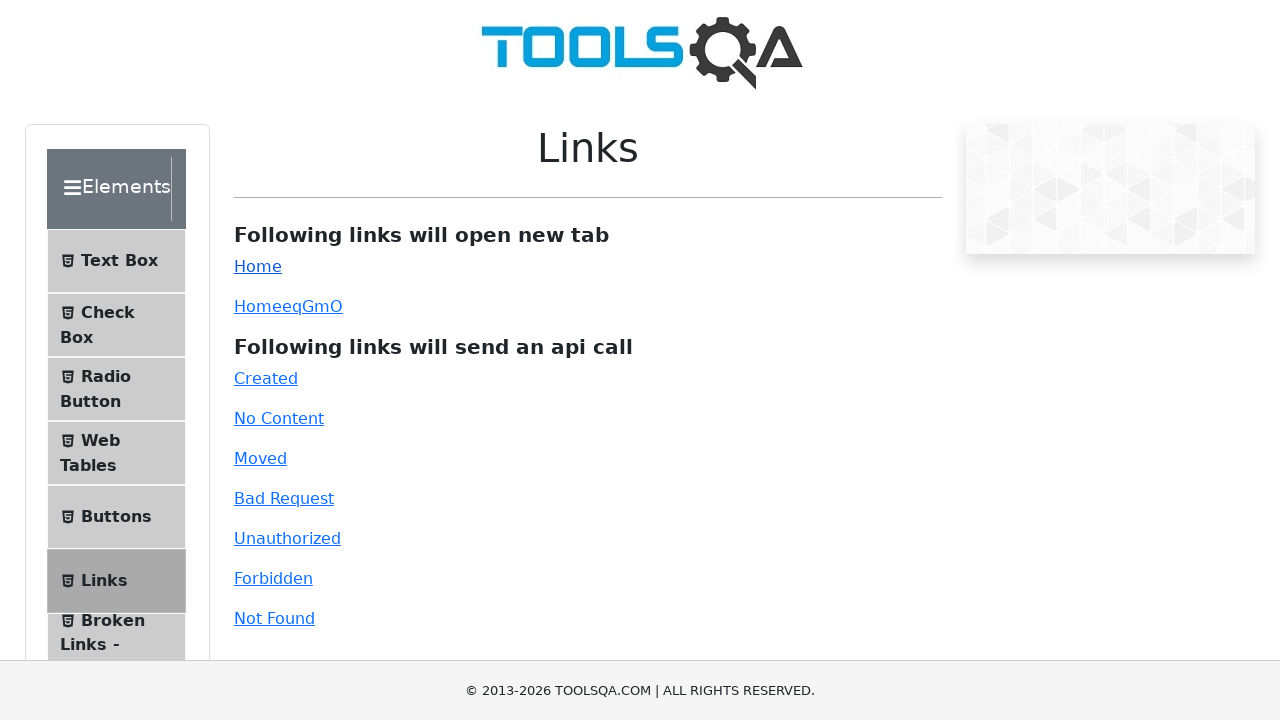